Navigates through multiple pages of the TestFire demo banking application (About Us, Contact Us, Investor, Press, Careers, and Subscribe pages) to verify they load correctly.

Starting URL: https://demo.testfire.net/index.jsp

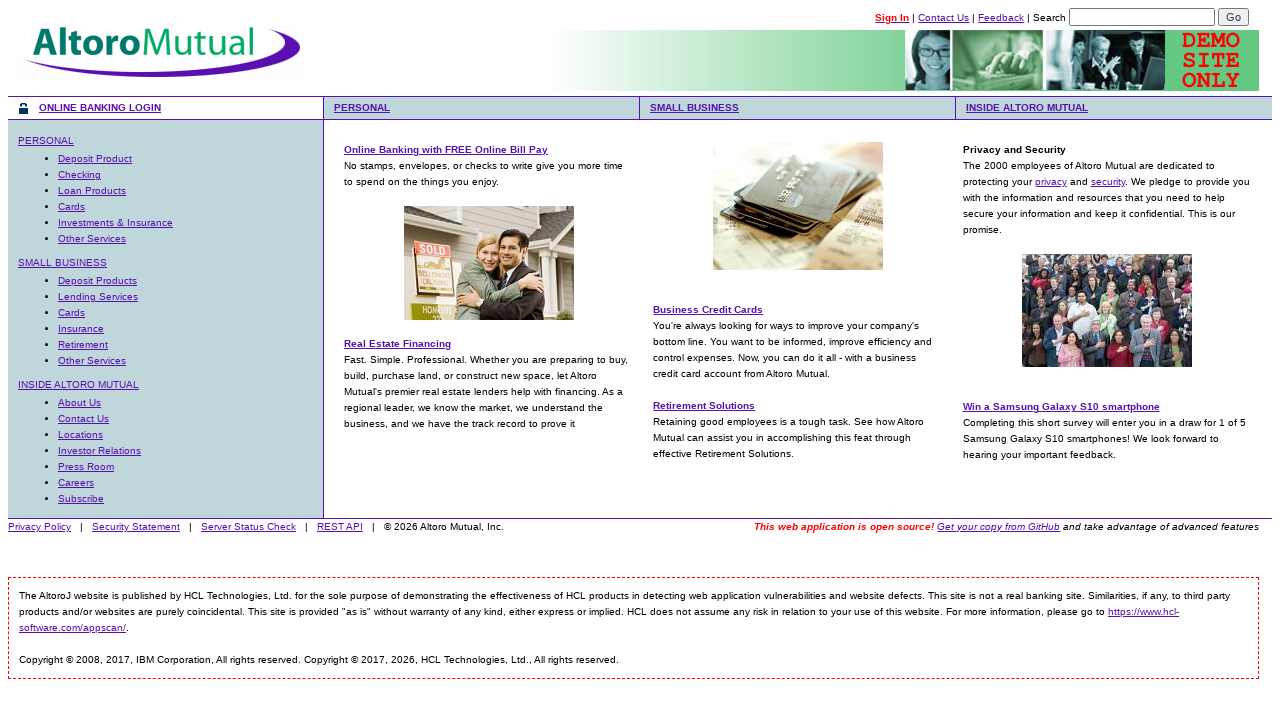

Navigated to About Us page
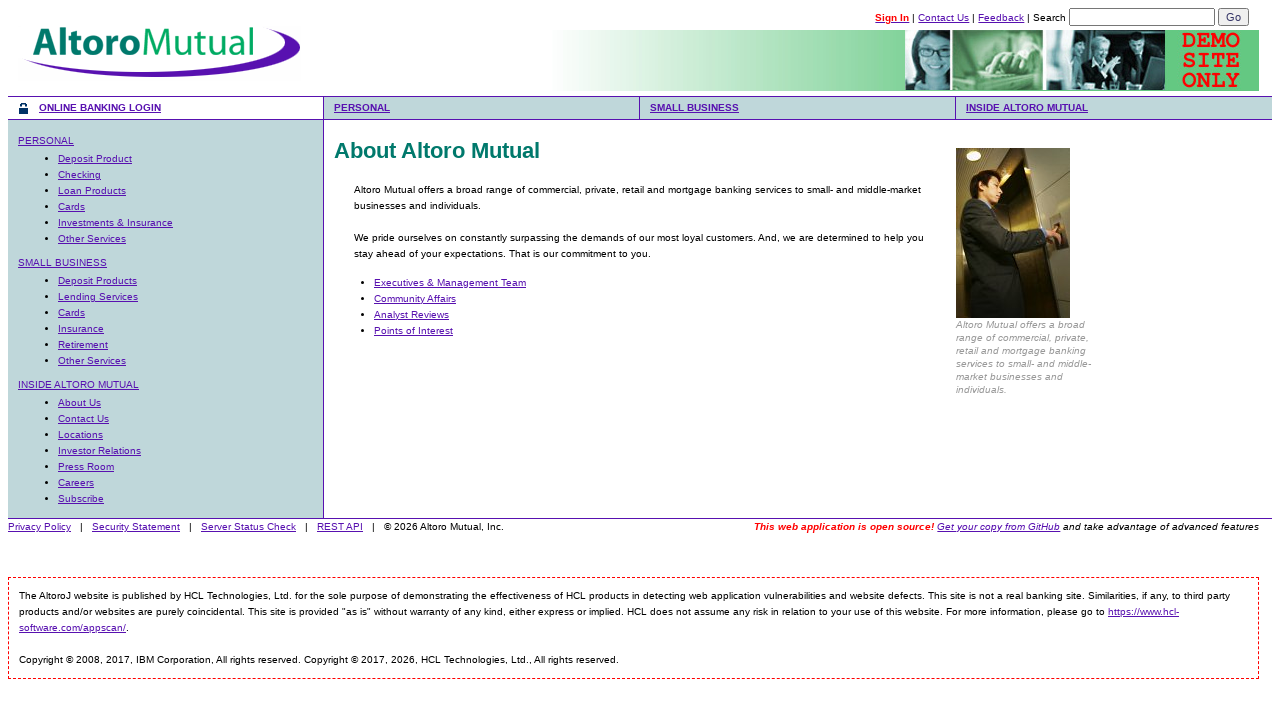

About Us page loaded successfully
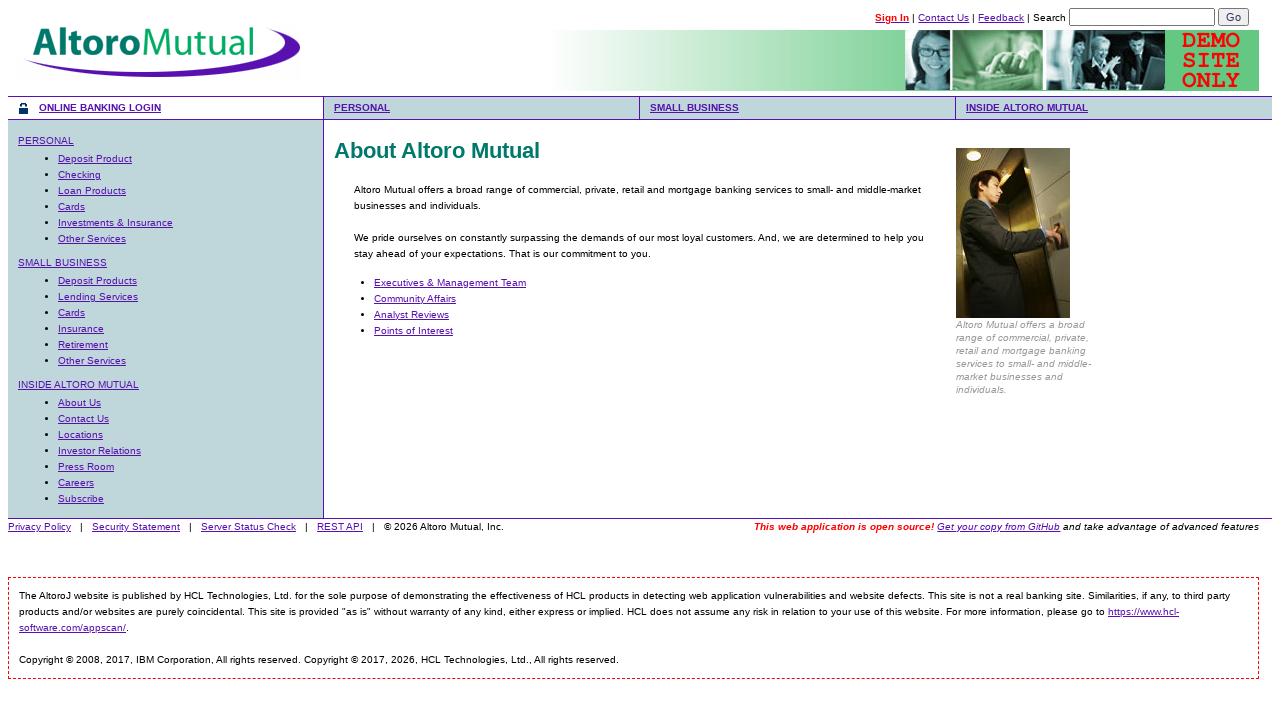

Navigated to Contact Us page
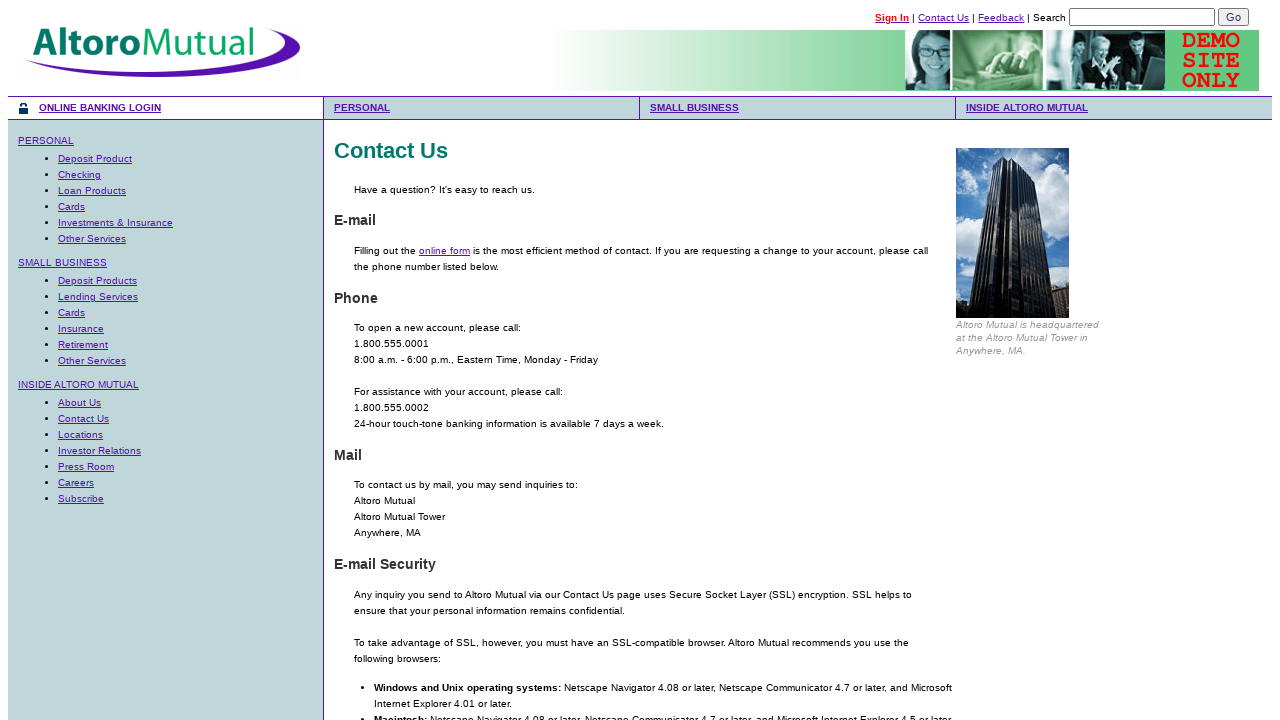

Contact Us page loaded successfully
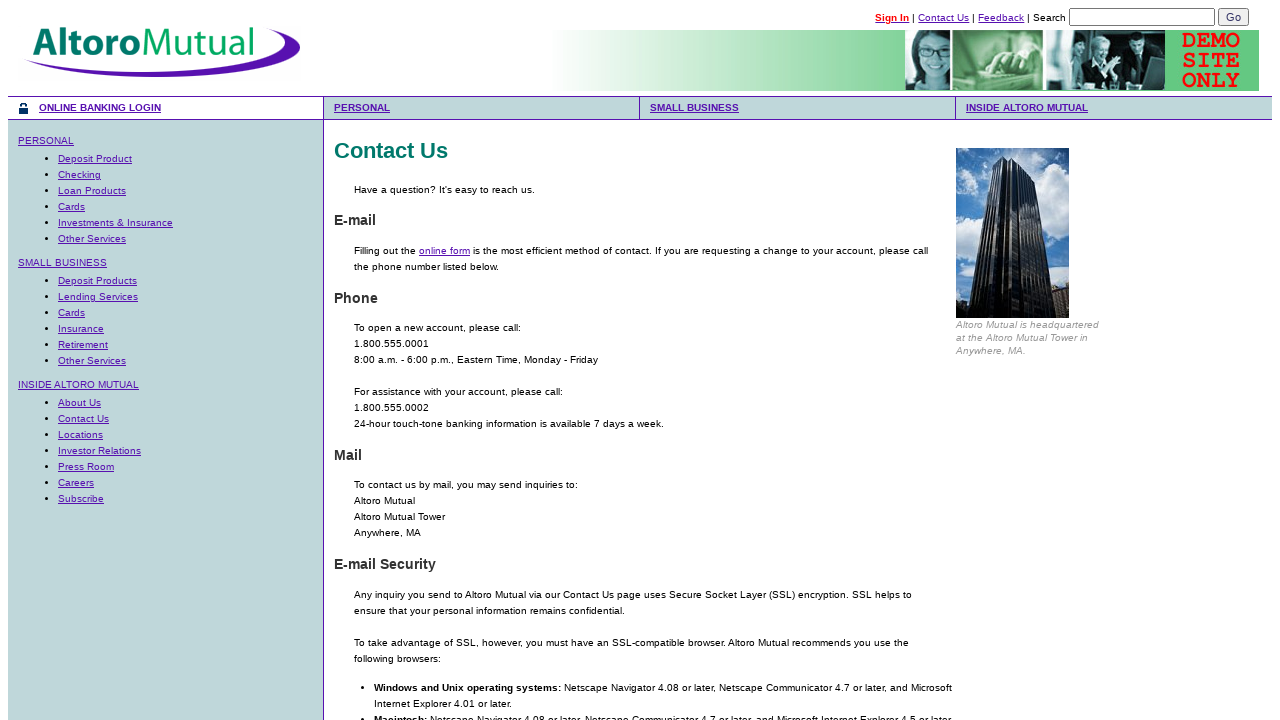

Navigated to Investor page
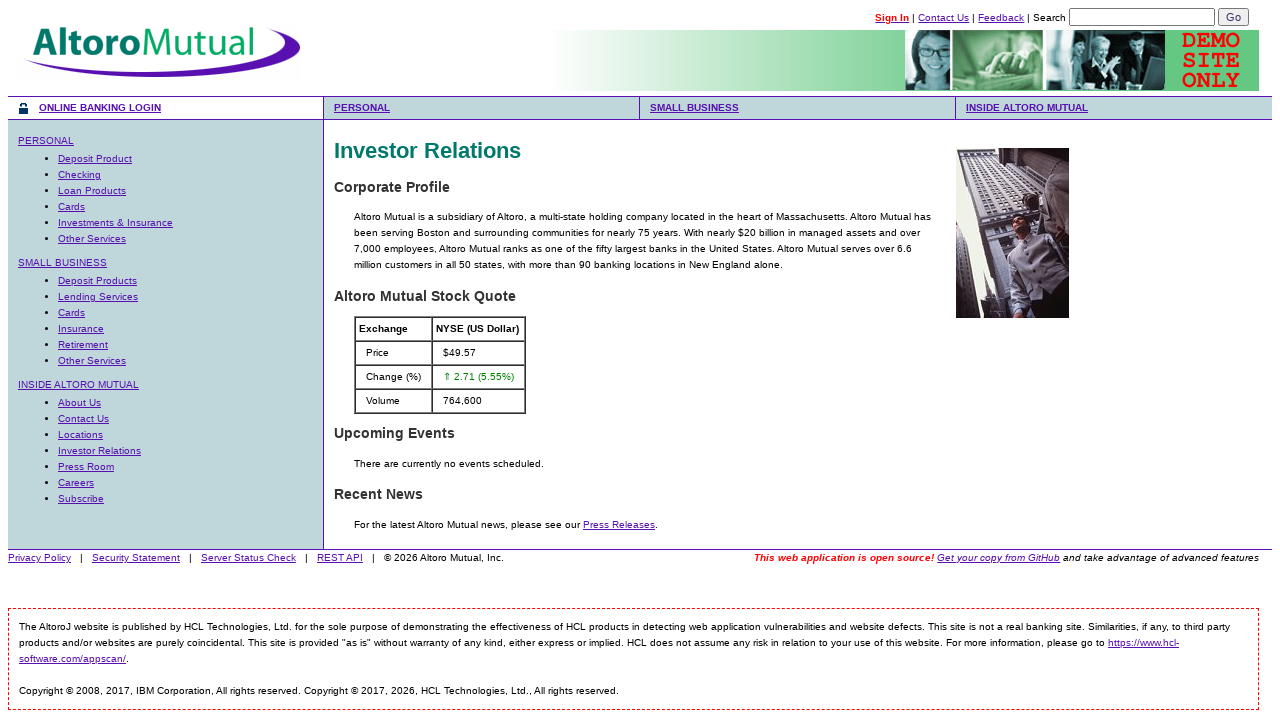

Investor page loaded successfully
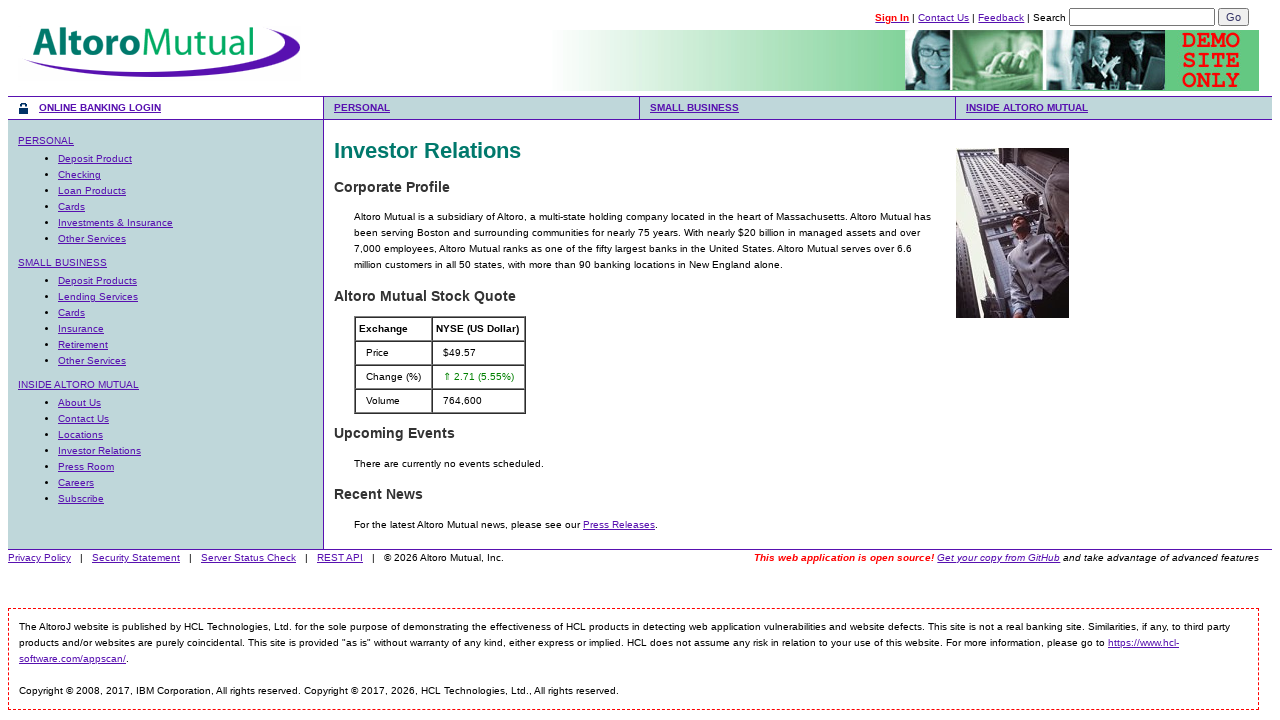

Navigated to Press page
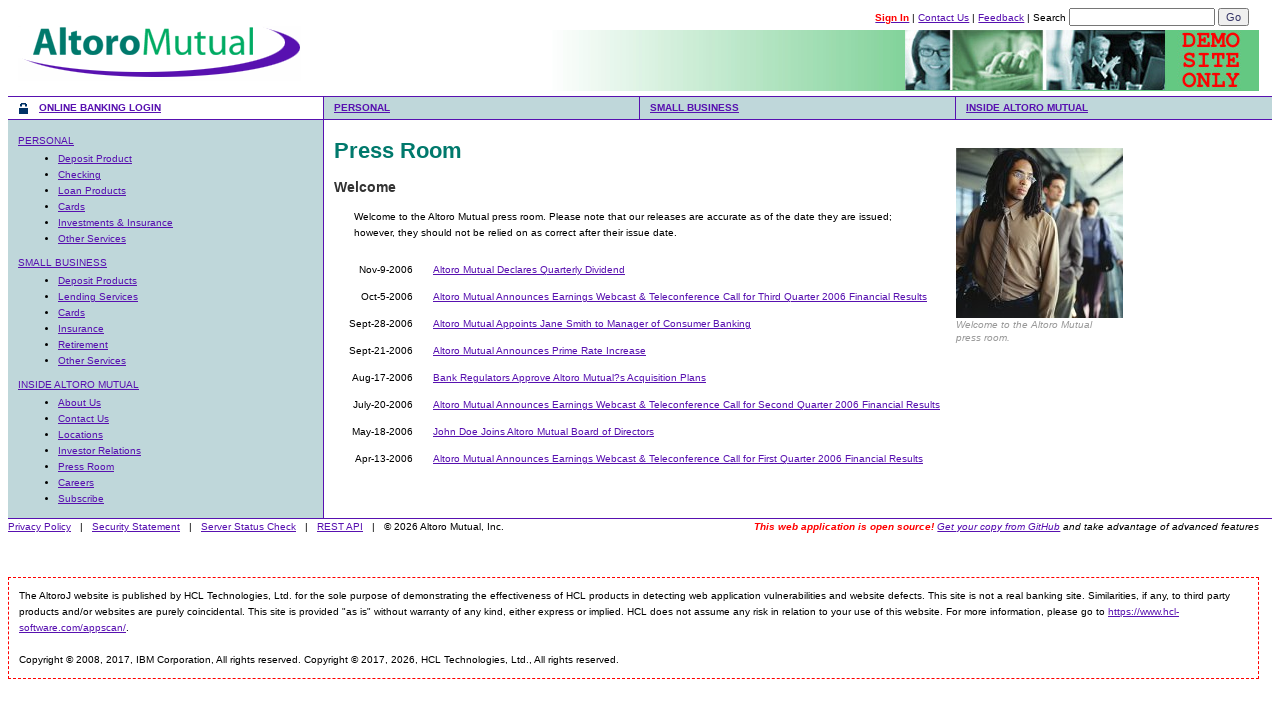

Press page loaded successfully
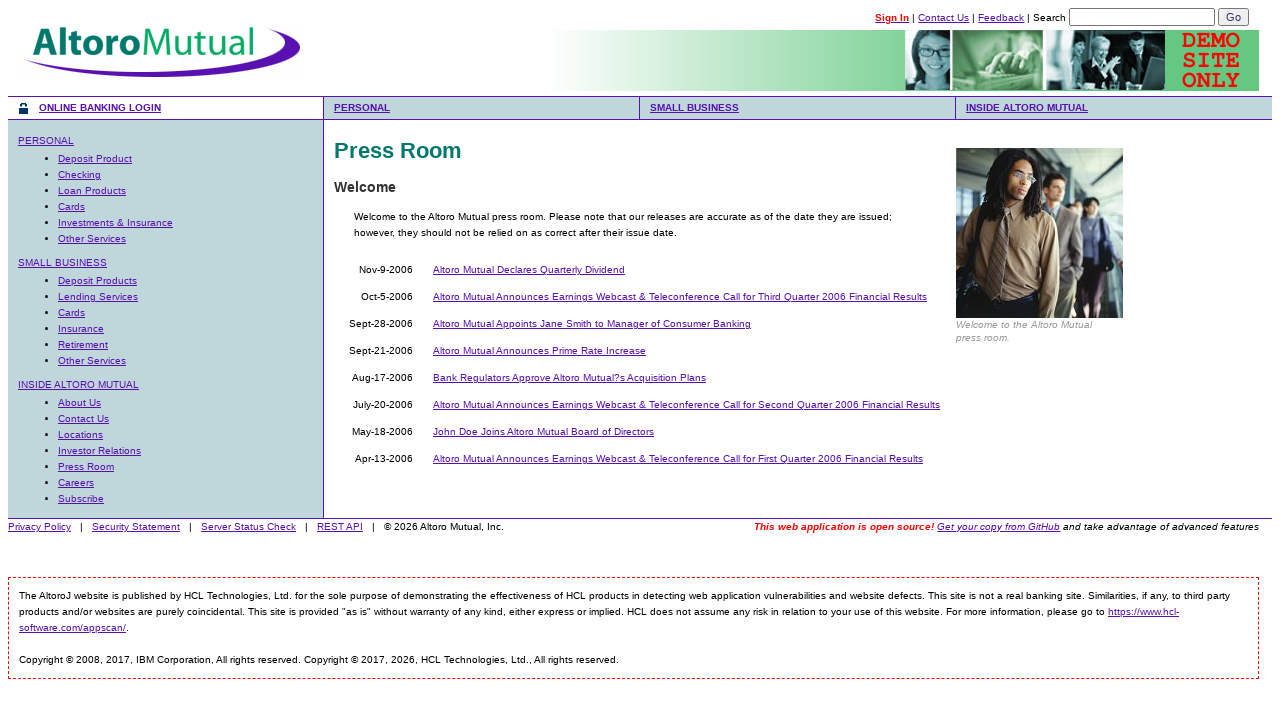

Navigated to Careers page
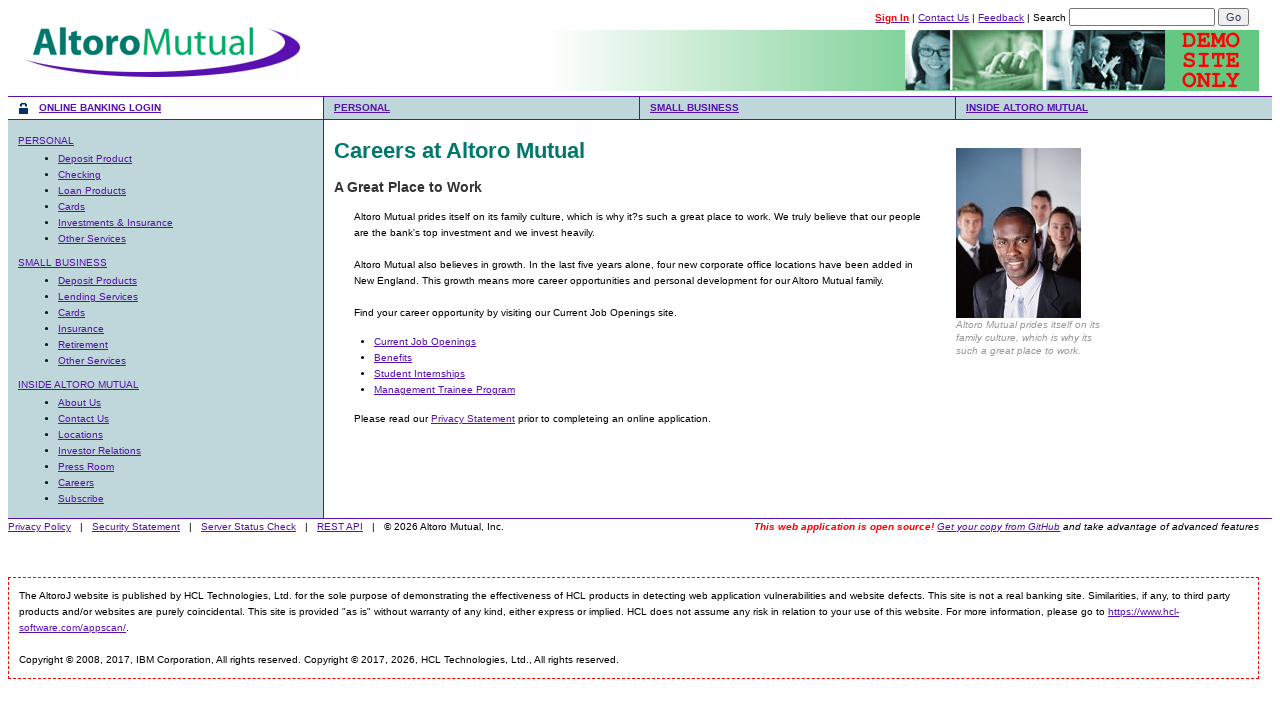

Careers page loaded successfully
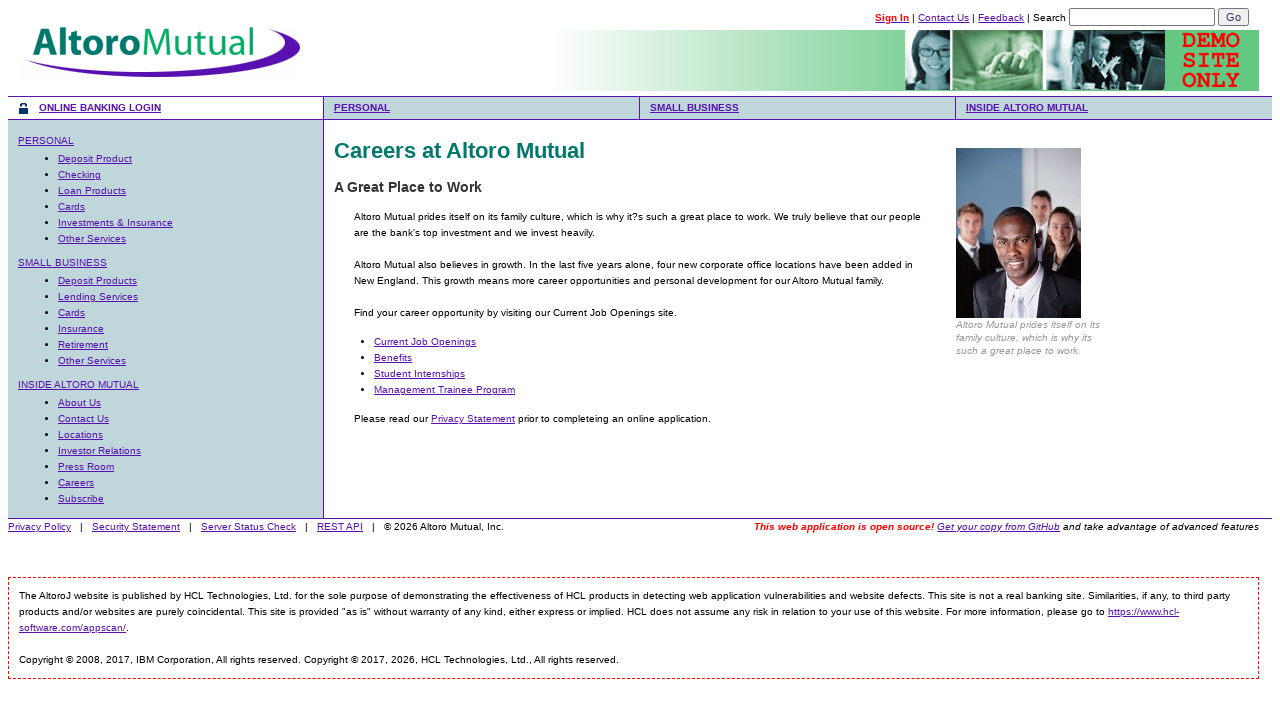

Navigated to Subscribe page
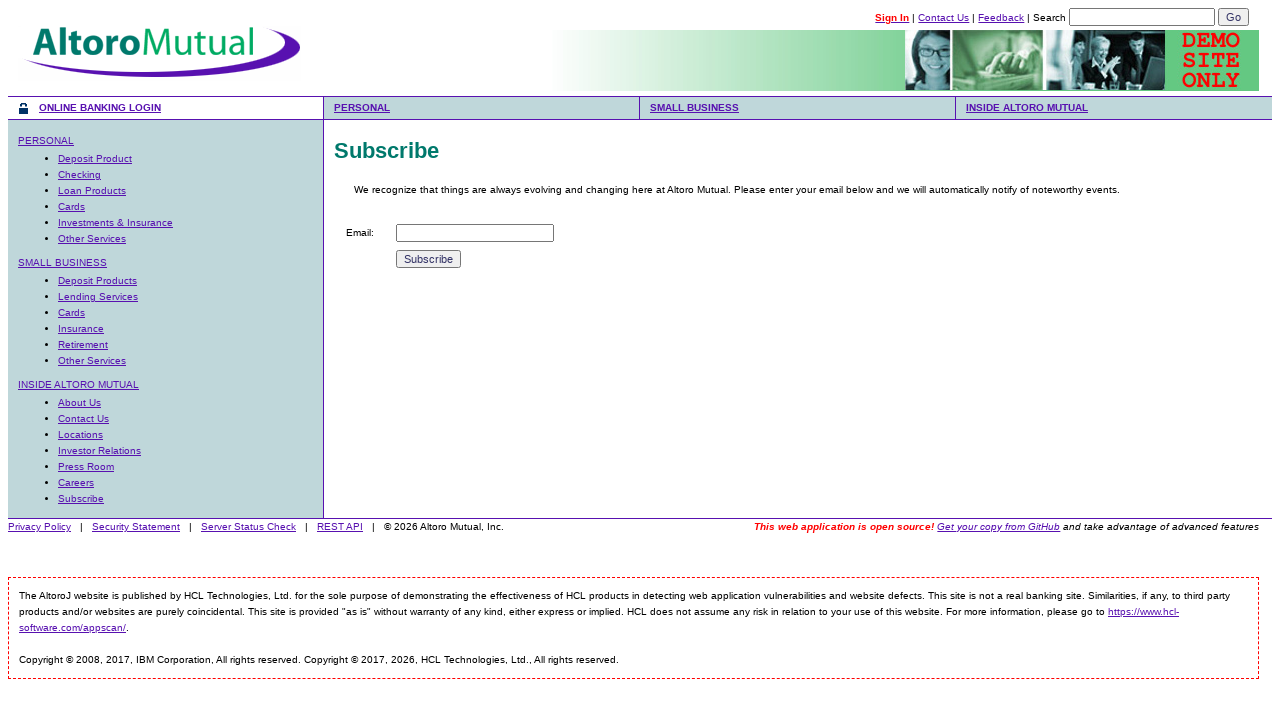

Subscribe page loaded successfully
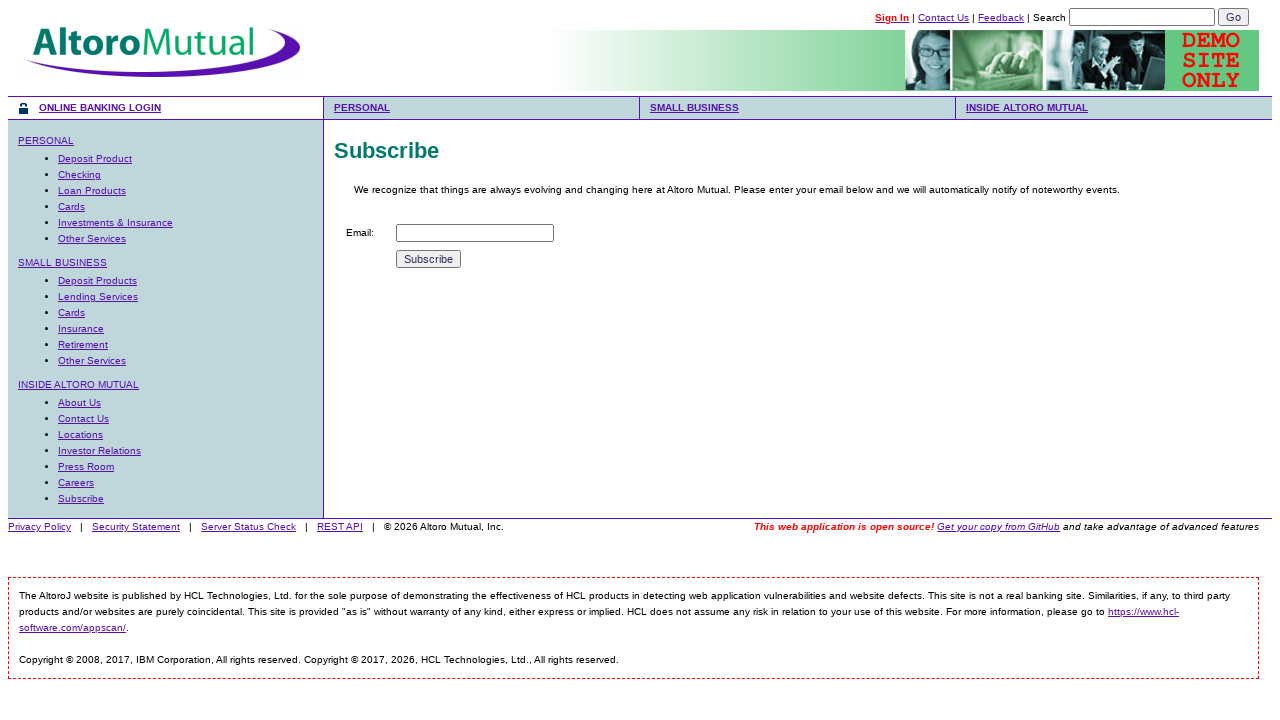

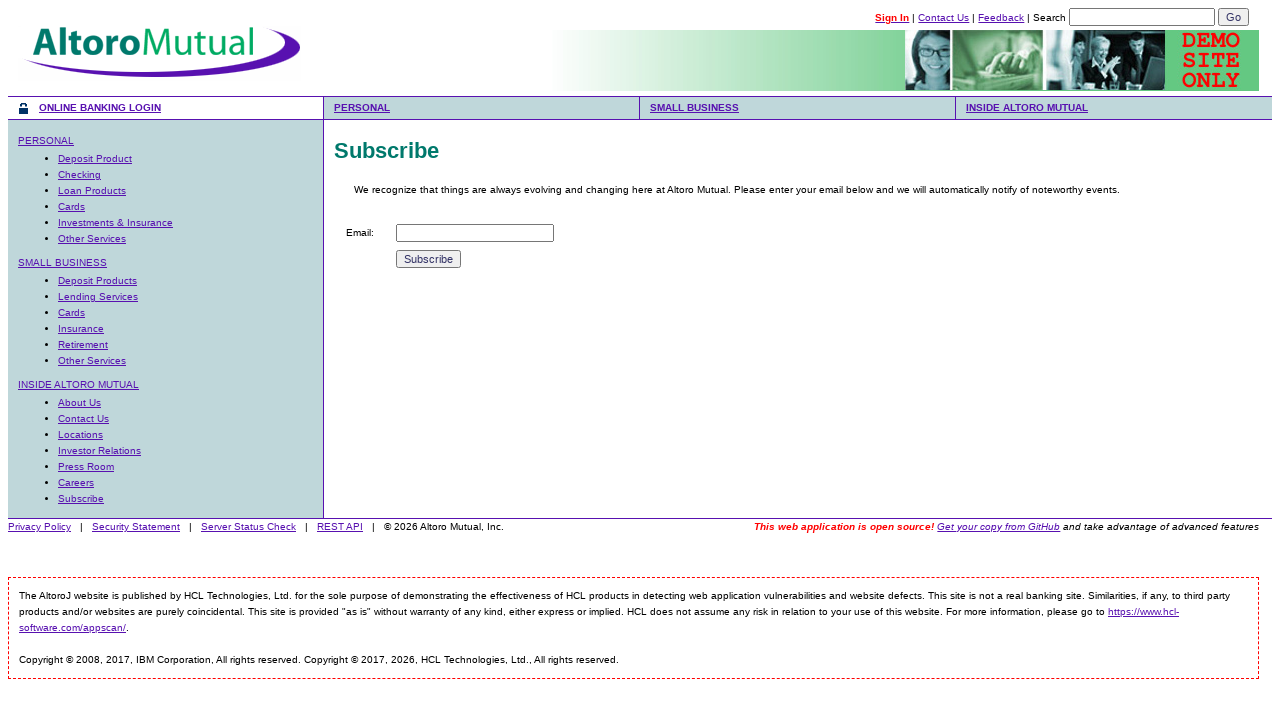